Navigates to Form Authentication page and verifies the h2 heading text displays "Login Page"

Starting URL: https://the-internet.herokuapp.com/

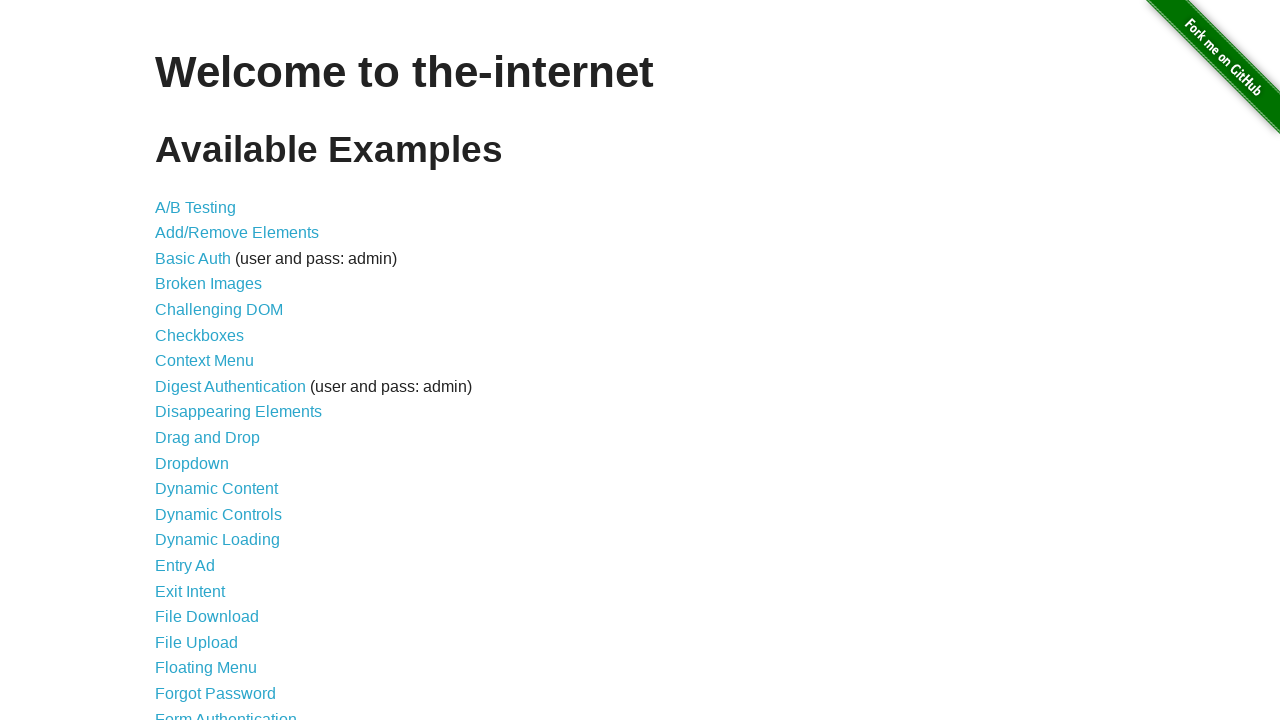

Clicked on Form Authentication link at (226, 712) on text=Form Authentication
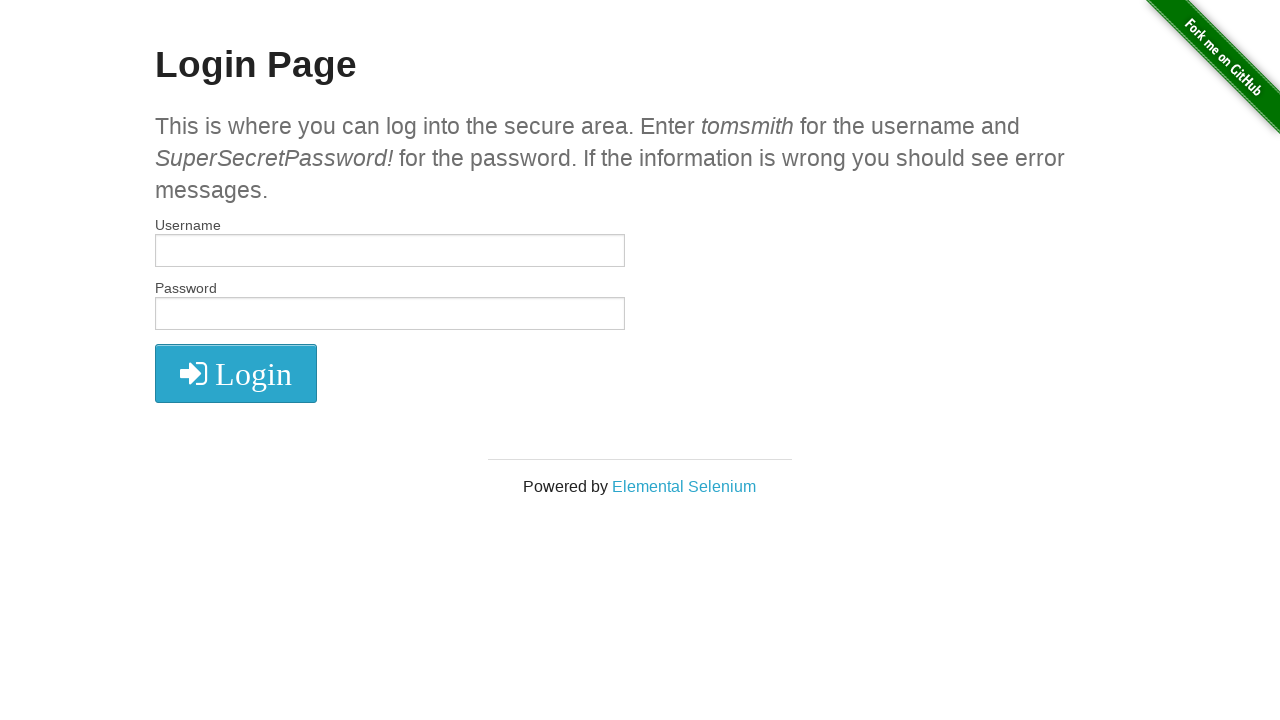

Waited for h2 heading to be visible
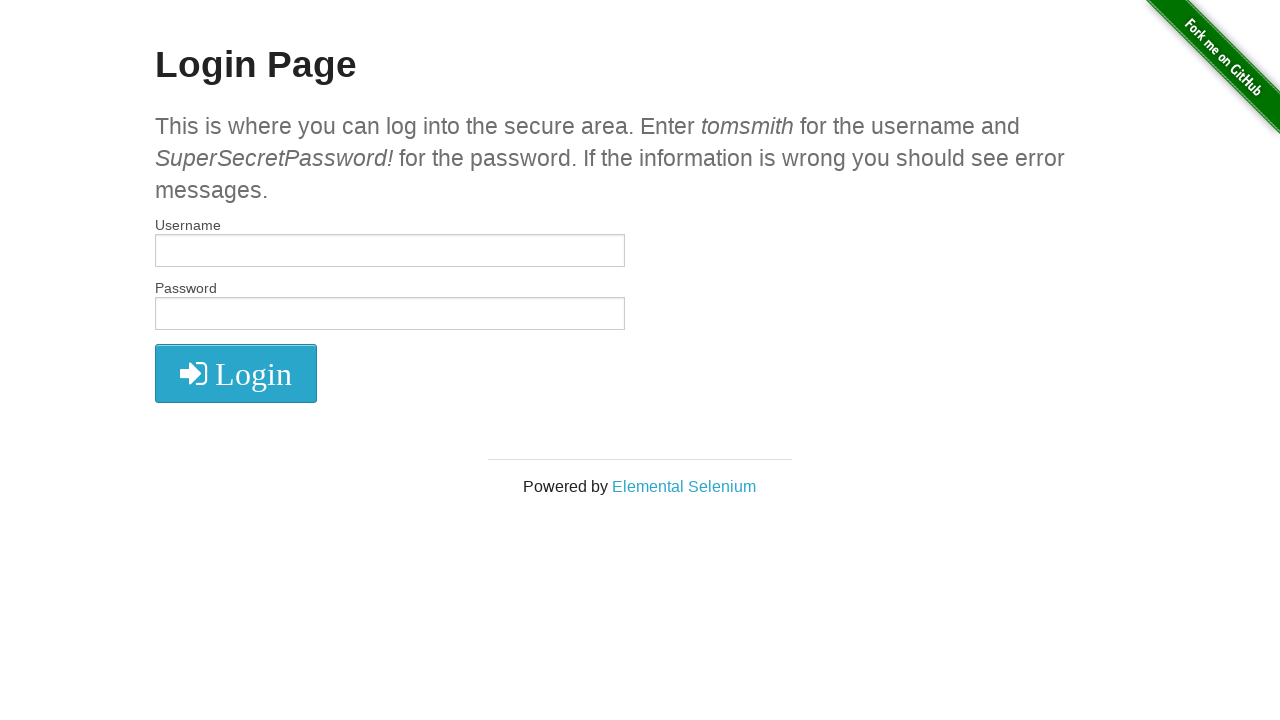

Verified h2 heading text displays 'Login Page'
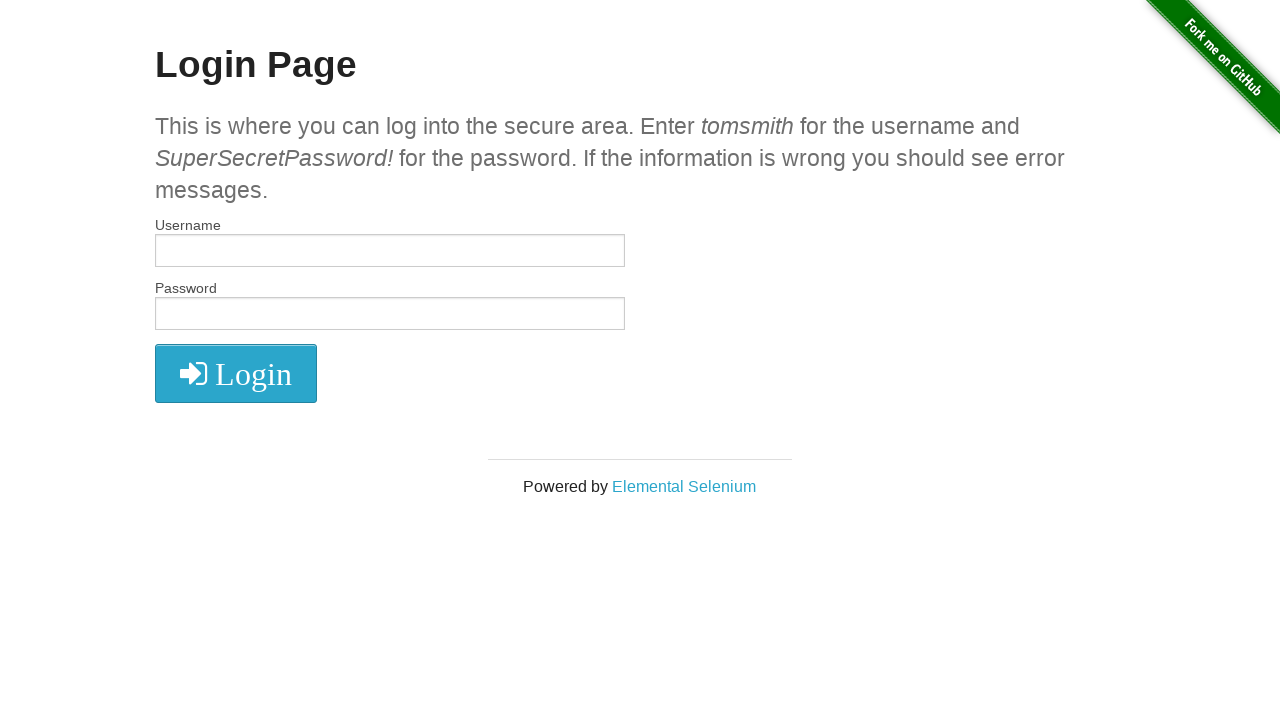

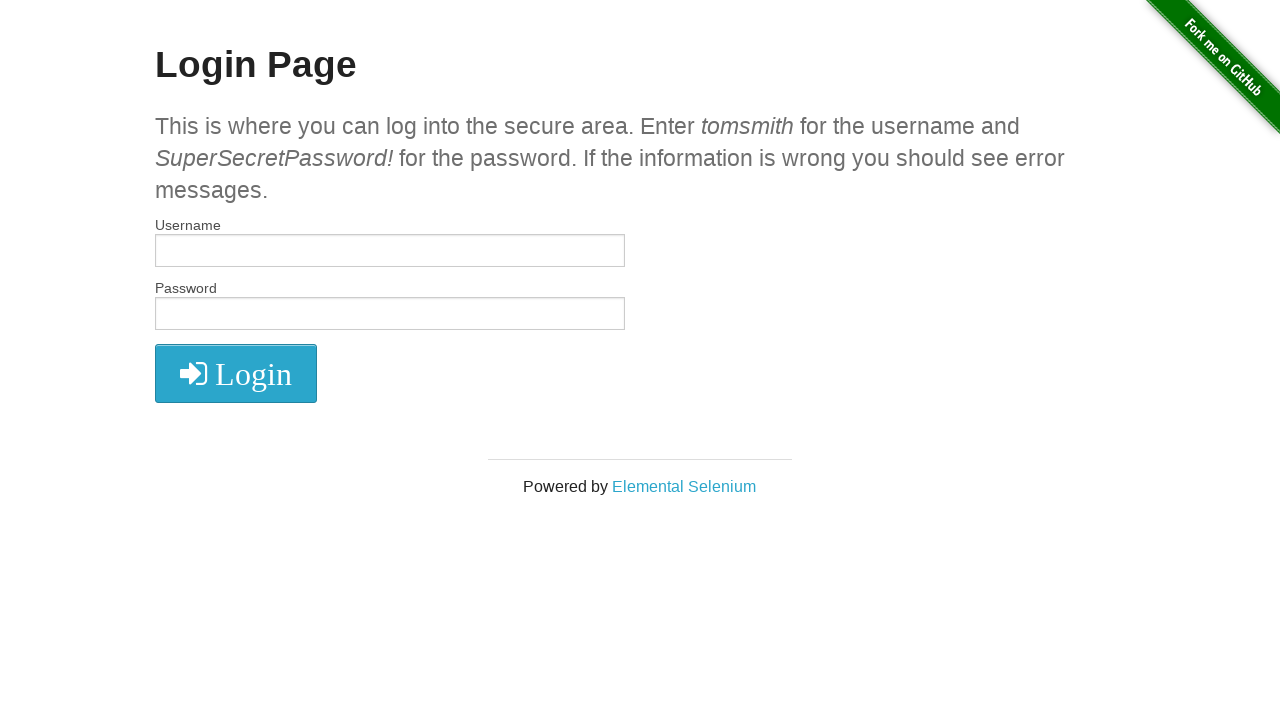